Navigates to the Rahul Shetty Academy Automation Practice page and verifies the page loads successfully.

Starting URL: https://rahulshettyacademy.com/AutomationPractice/

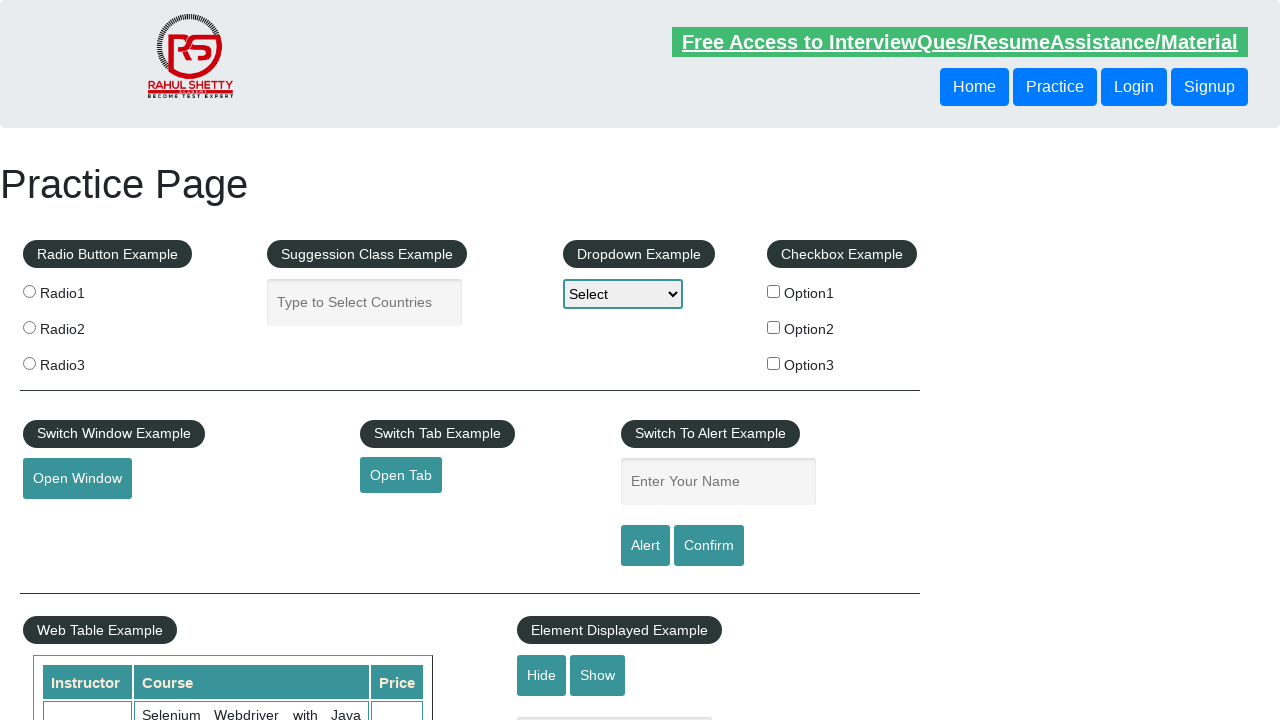

Navigated to Rahul Shetty Academy Automation Practice page
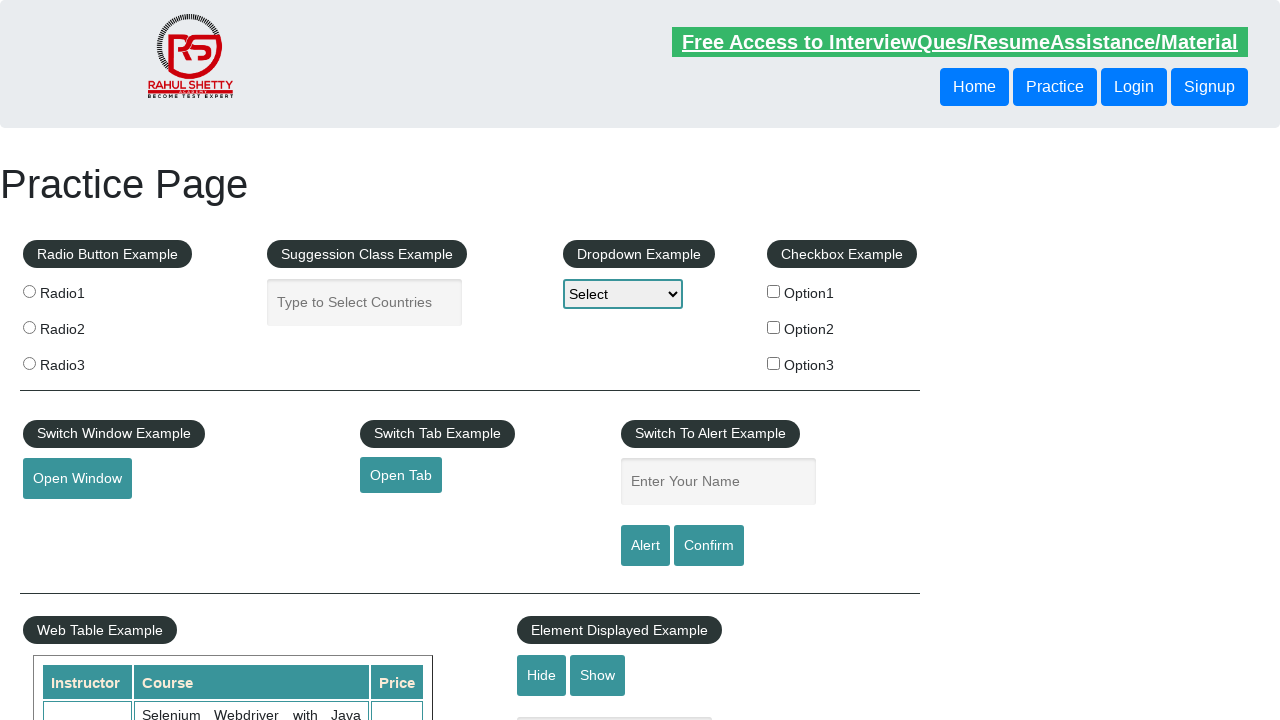

Page reached domcontentloaded state
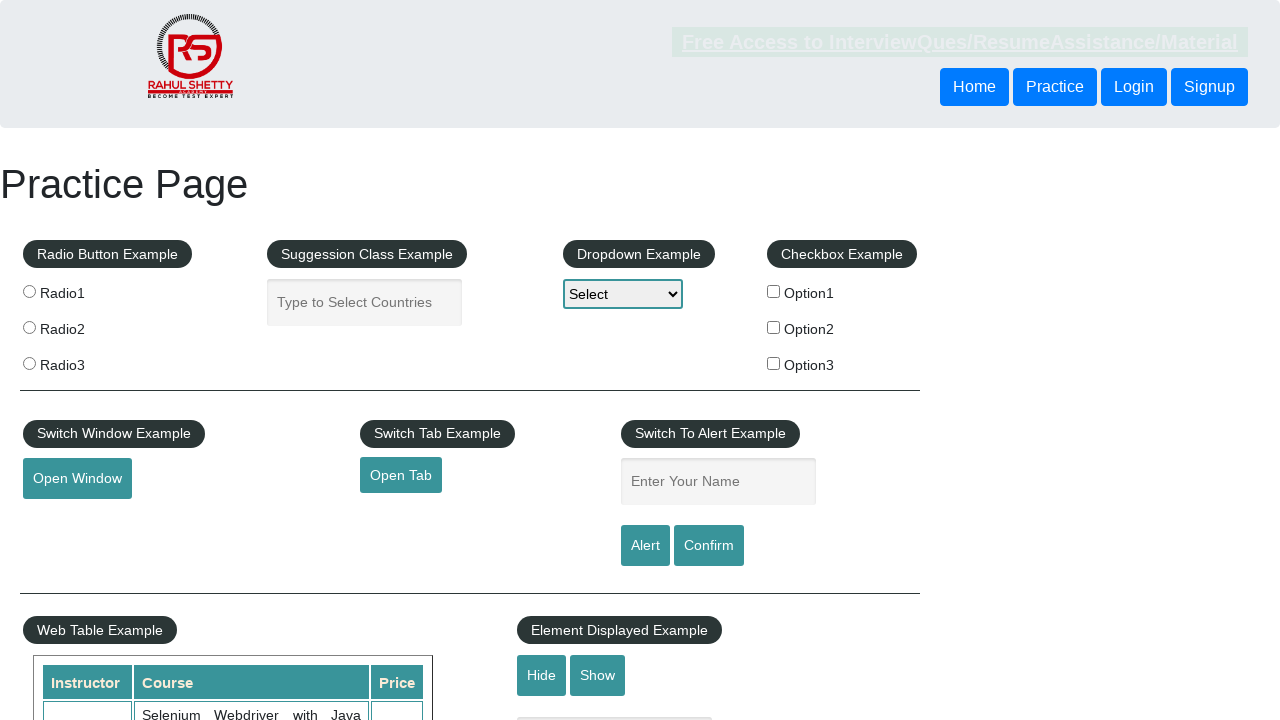

Body element found - page loaded successfully
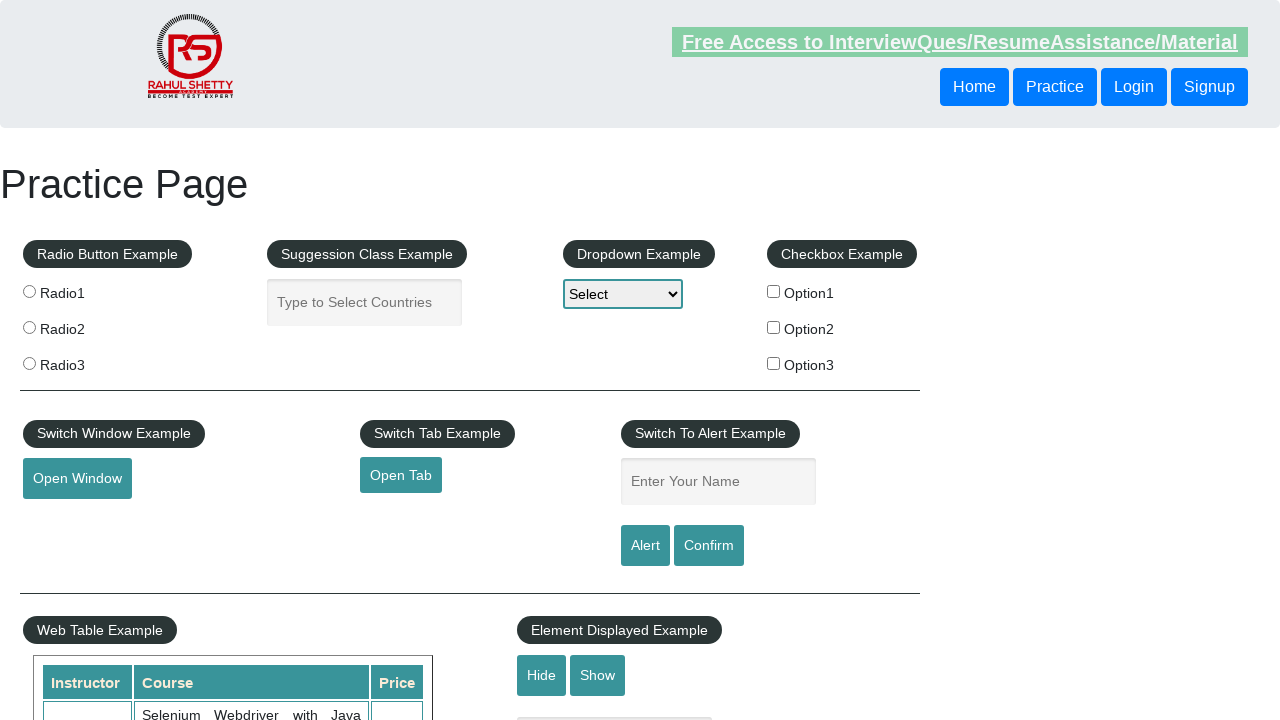

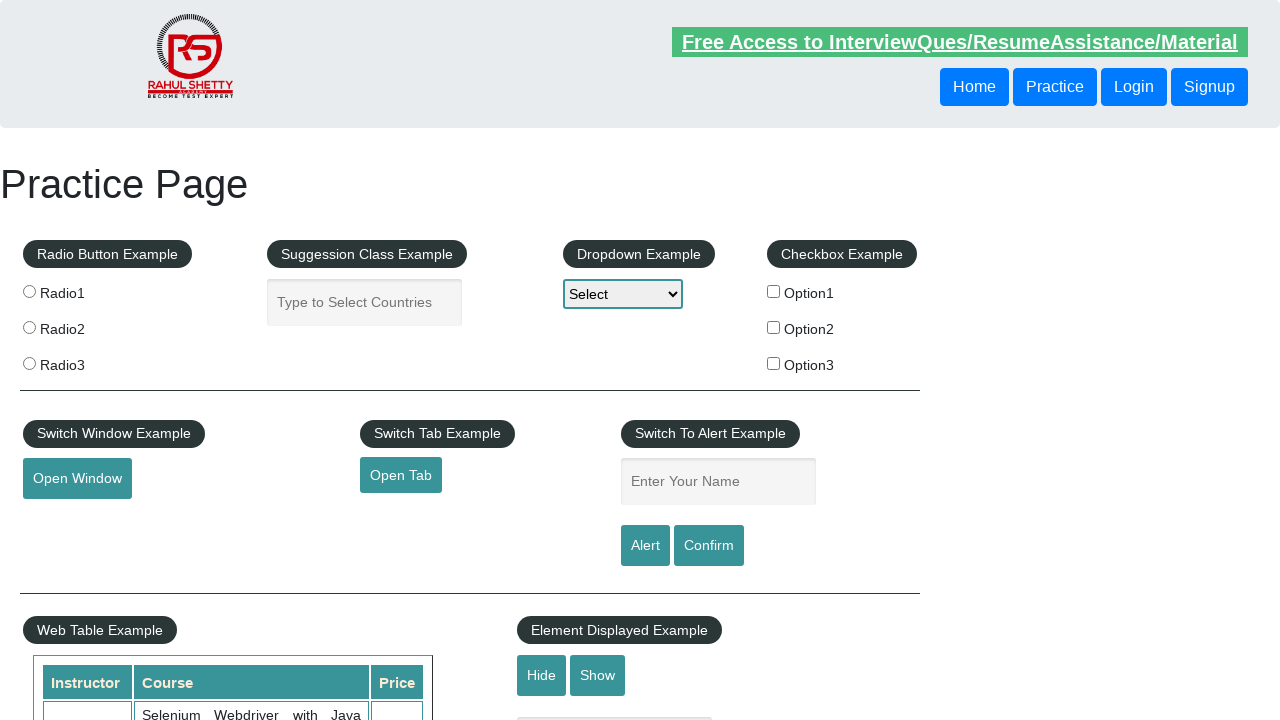